Tests drag and drop functionality by dragging an element and dropping it onto a target area within an iframe

Starting URL: https://jqueryui.com/droppable/

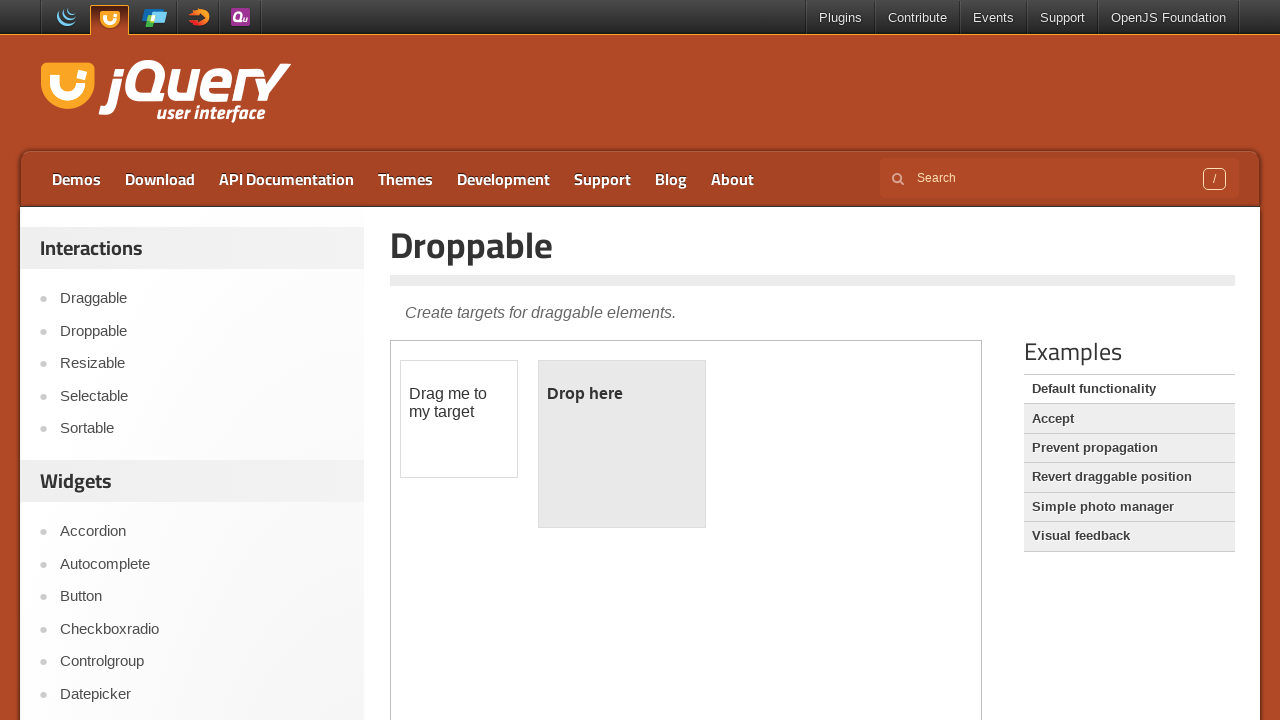

Located iframe containing drag and drop demo
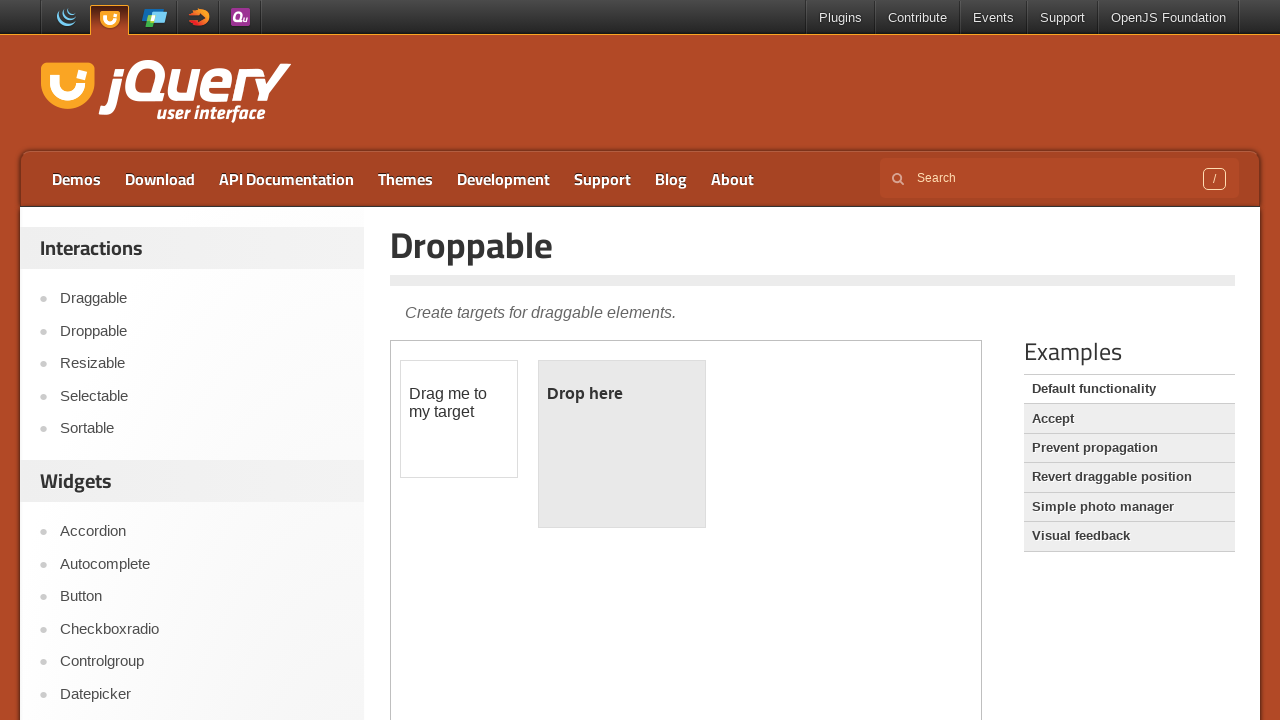

Located draggable element within iframe
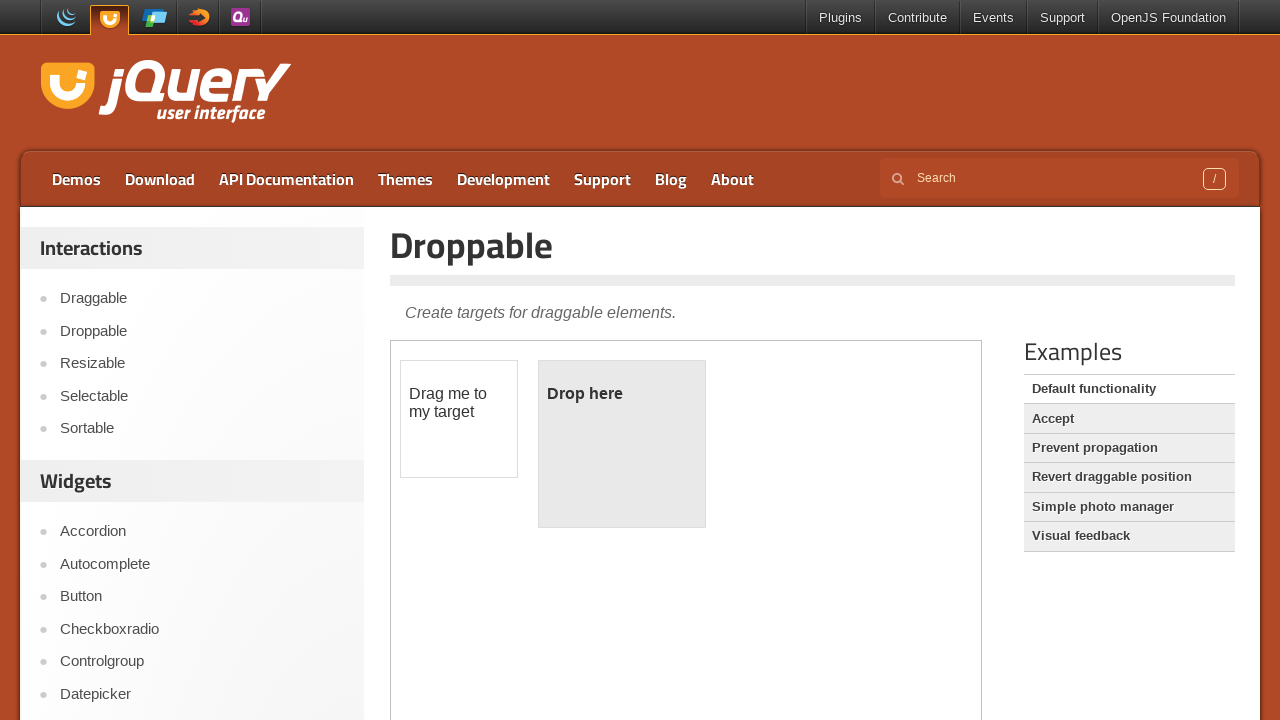

Located droppable target element within iframe
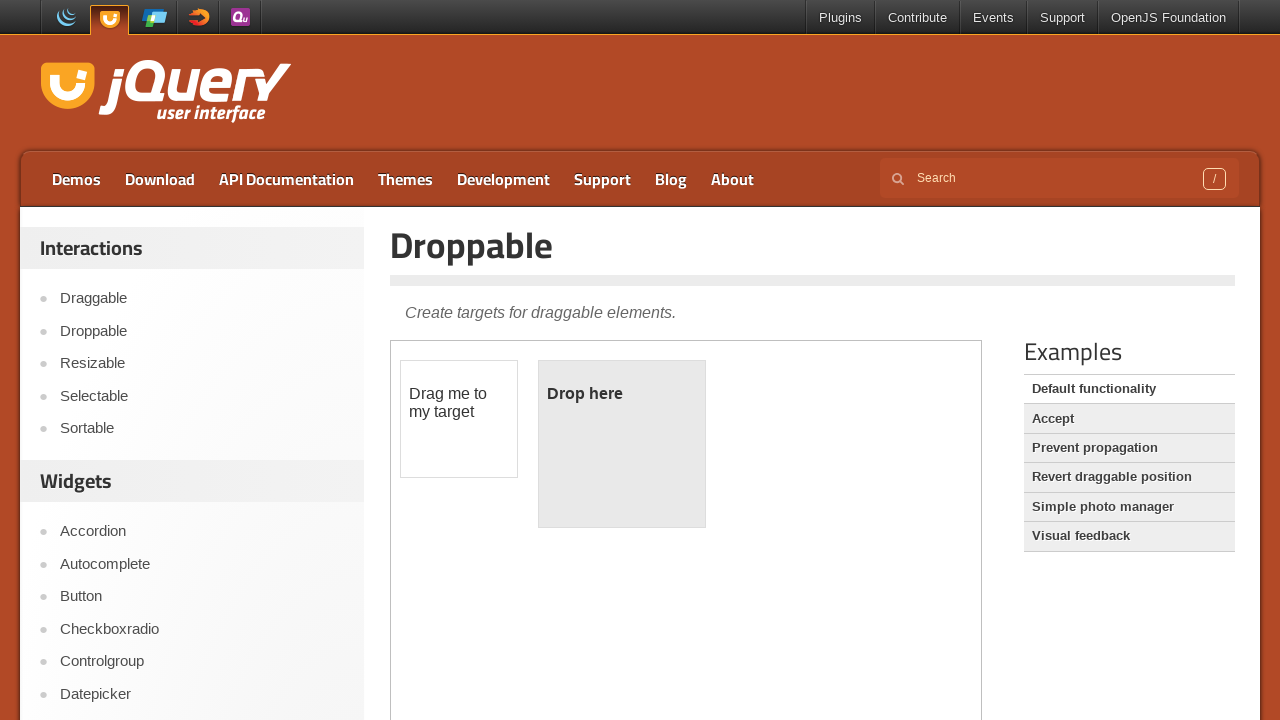

Dragged draggable element onto droppable target area at (622, 444)
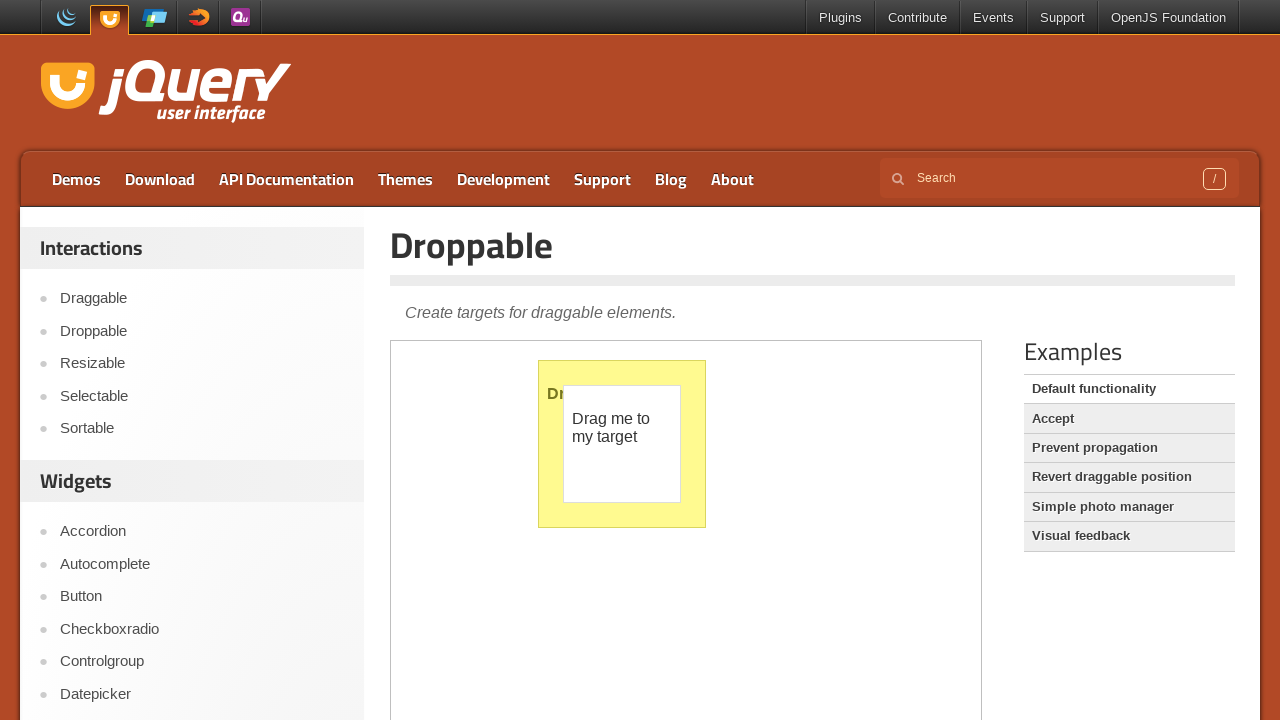

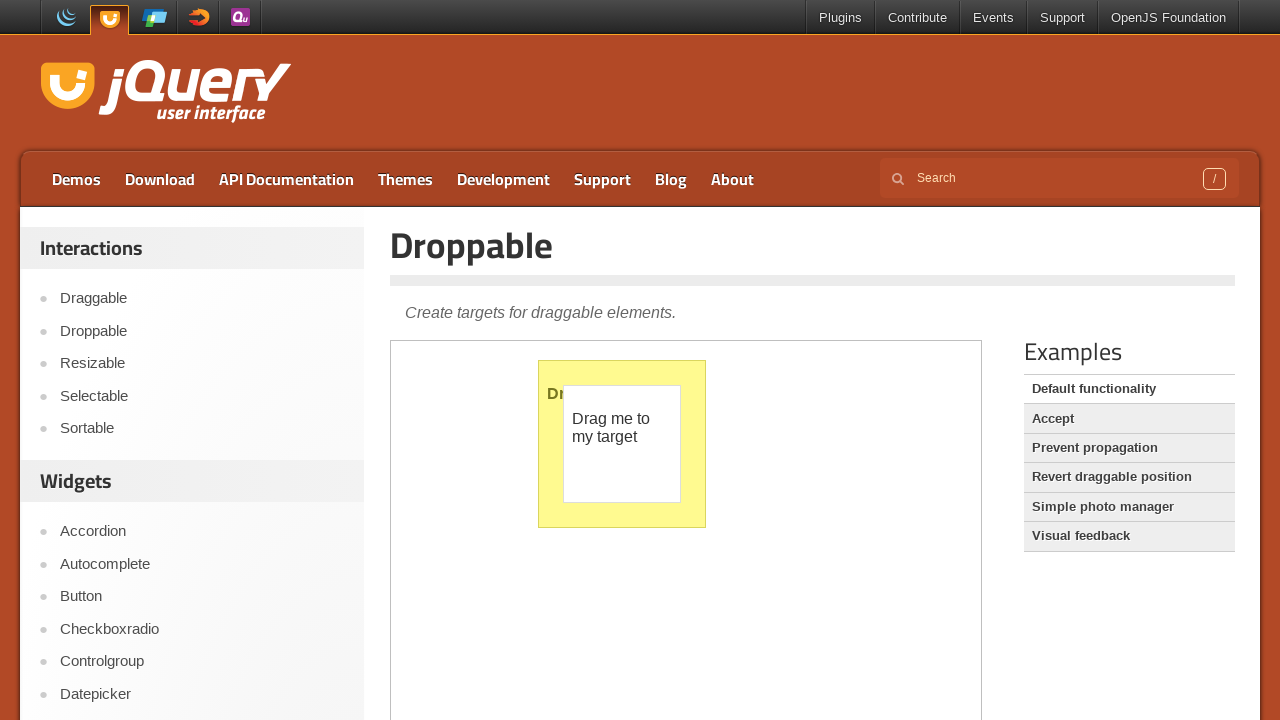